Tests explicit wait functionality on a practice website by clicking a button and waiting for an element to become visible, then verifying the text content

Starting URL: https://leafground.com/waits.xhtml

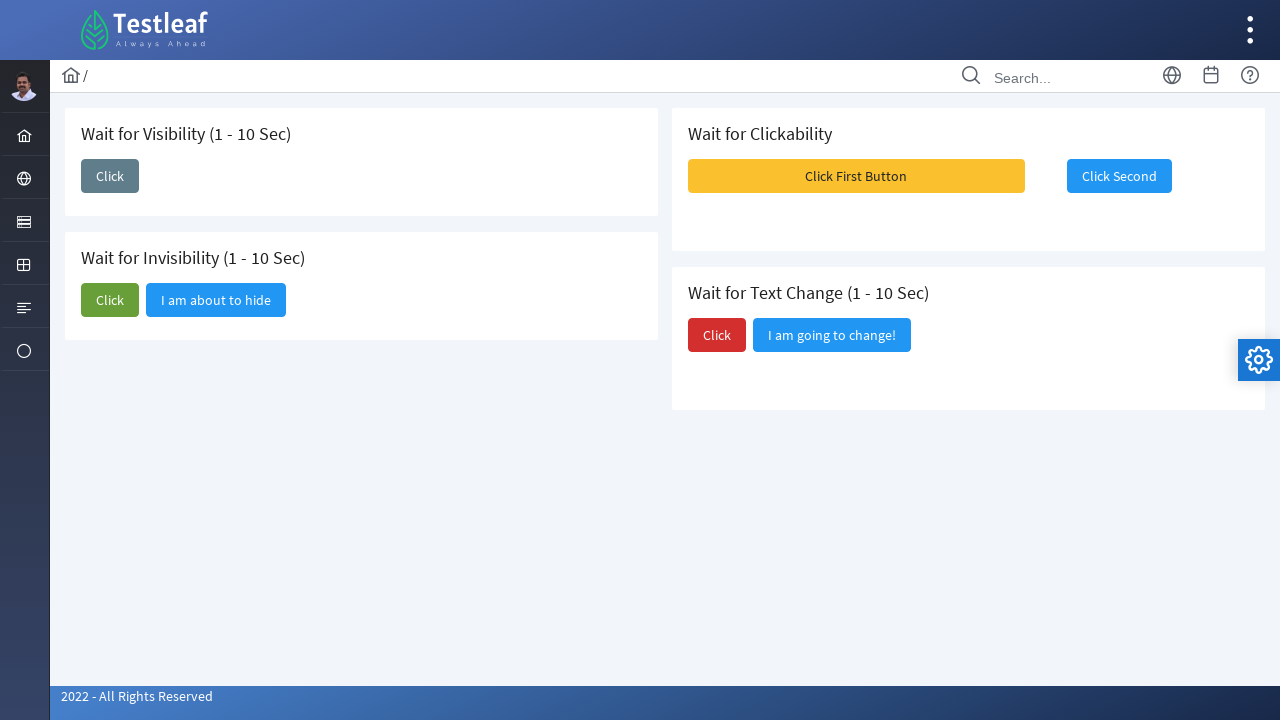

Clicked the first 'Click' button to trigger wait scenario at (110, 176) on (//span[text()='Click'])[1]
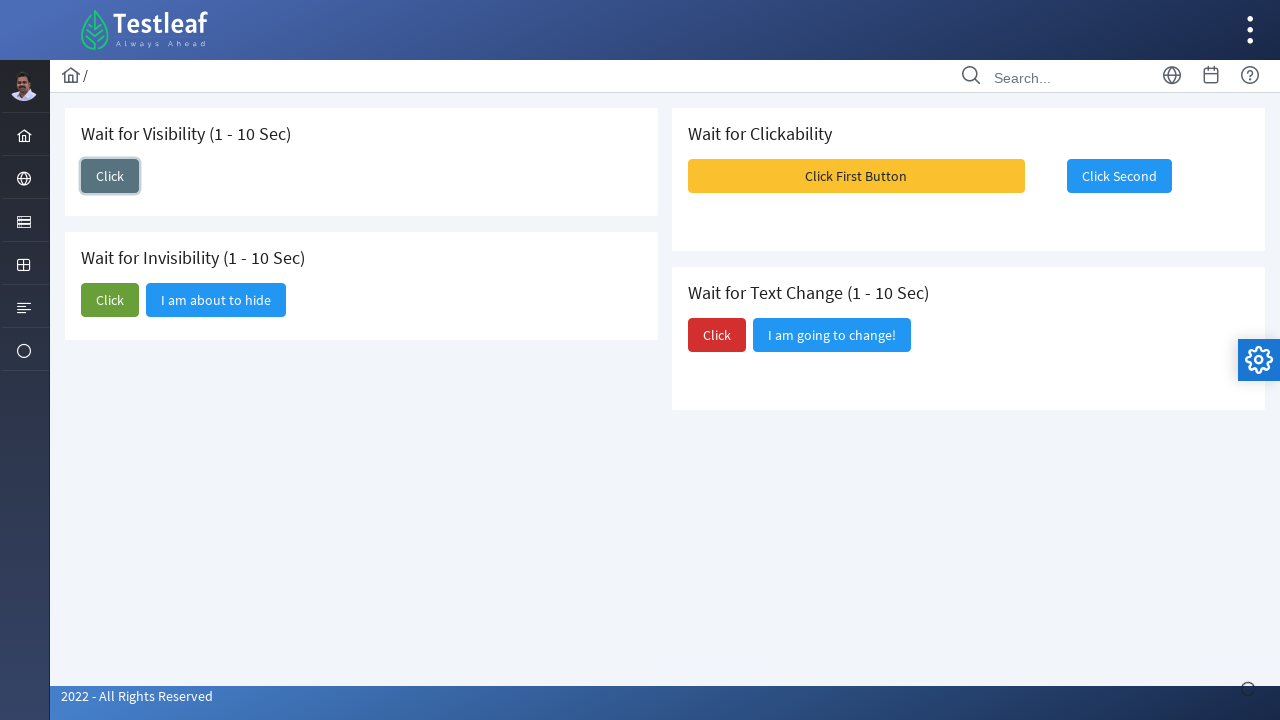

Waited for 'I am here' element to become visible
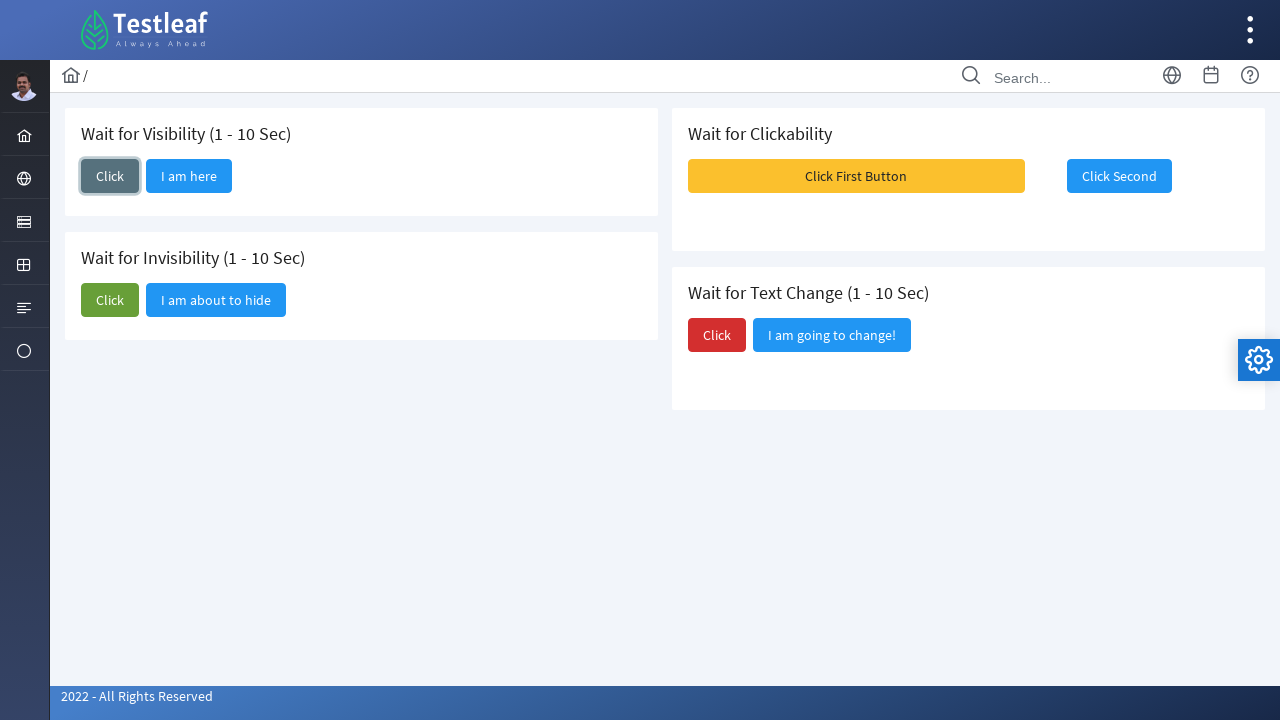

Retrieved text content: 'I am here'
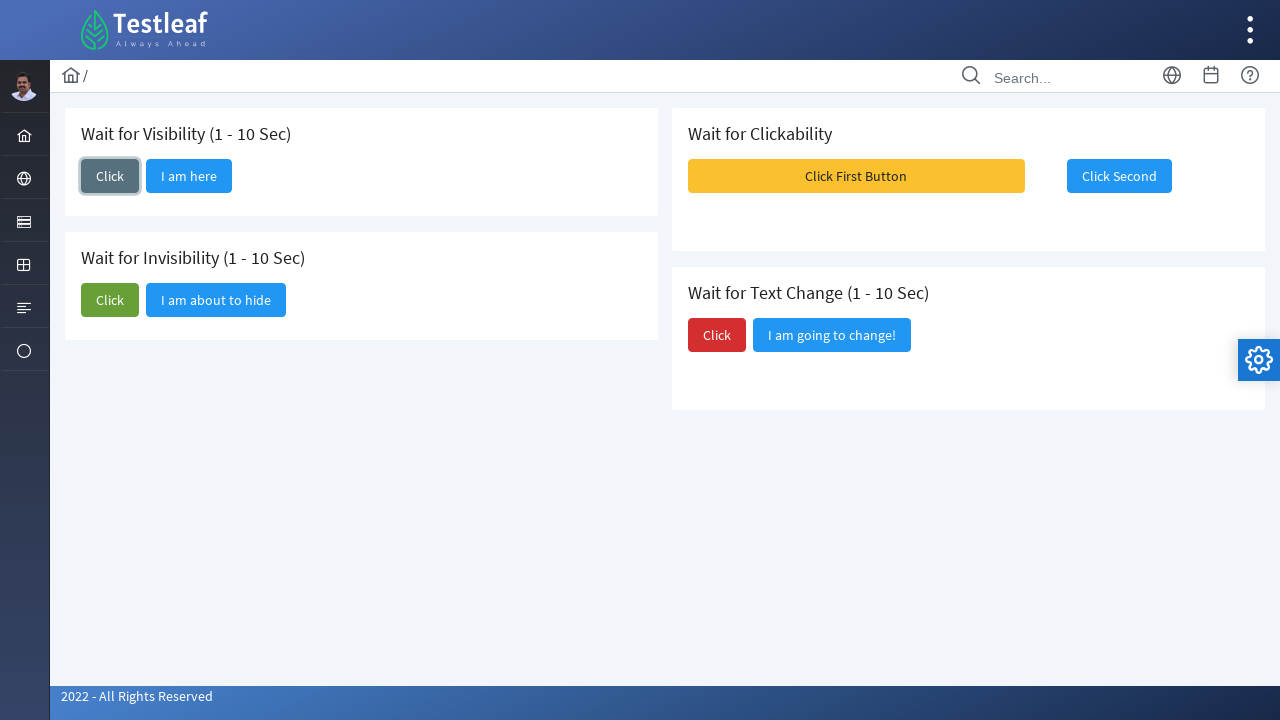

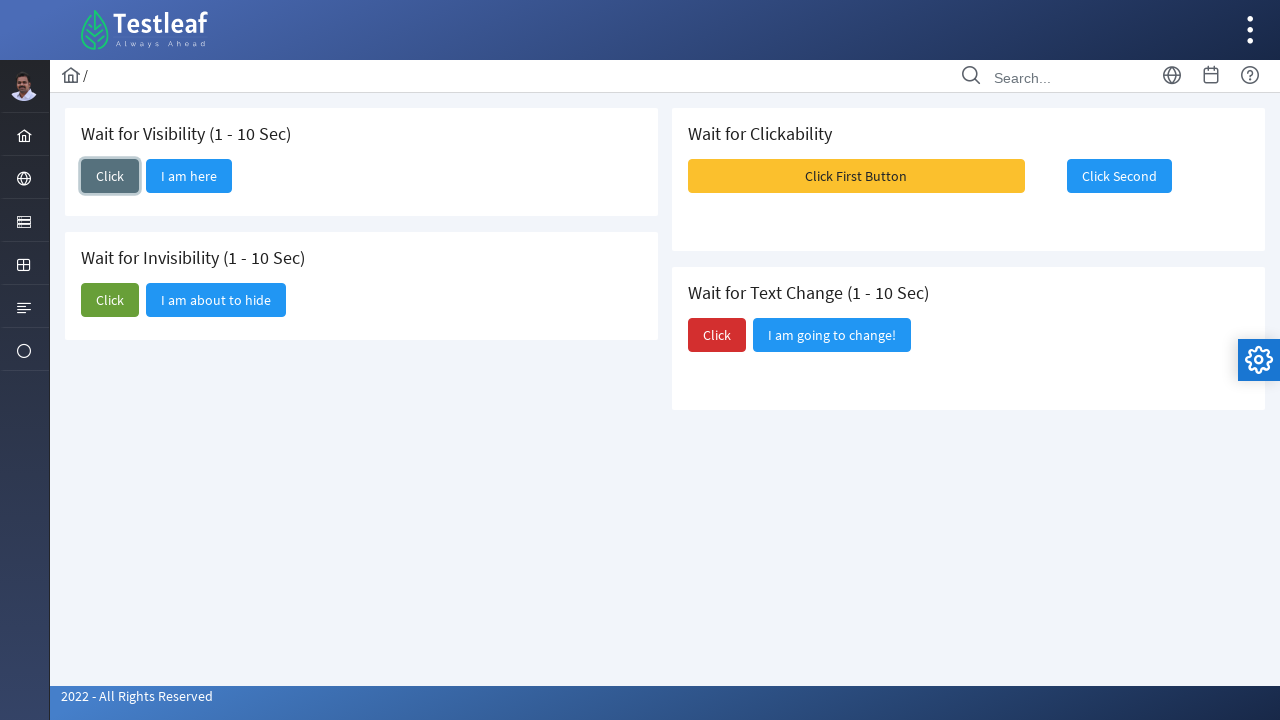